Tests the EON package ordering process by navigating to EON packages, clicking the order button, filling out the order form with personal information, and clicking consent checkboxes.

Starting URL: https://telemach.ba/

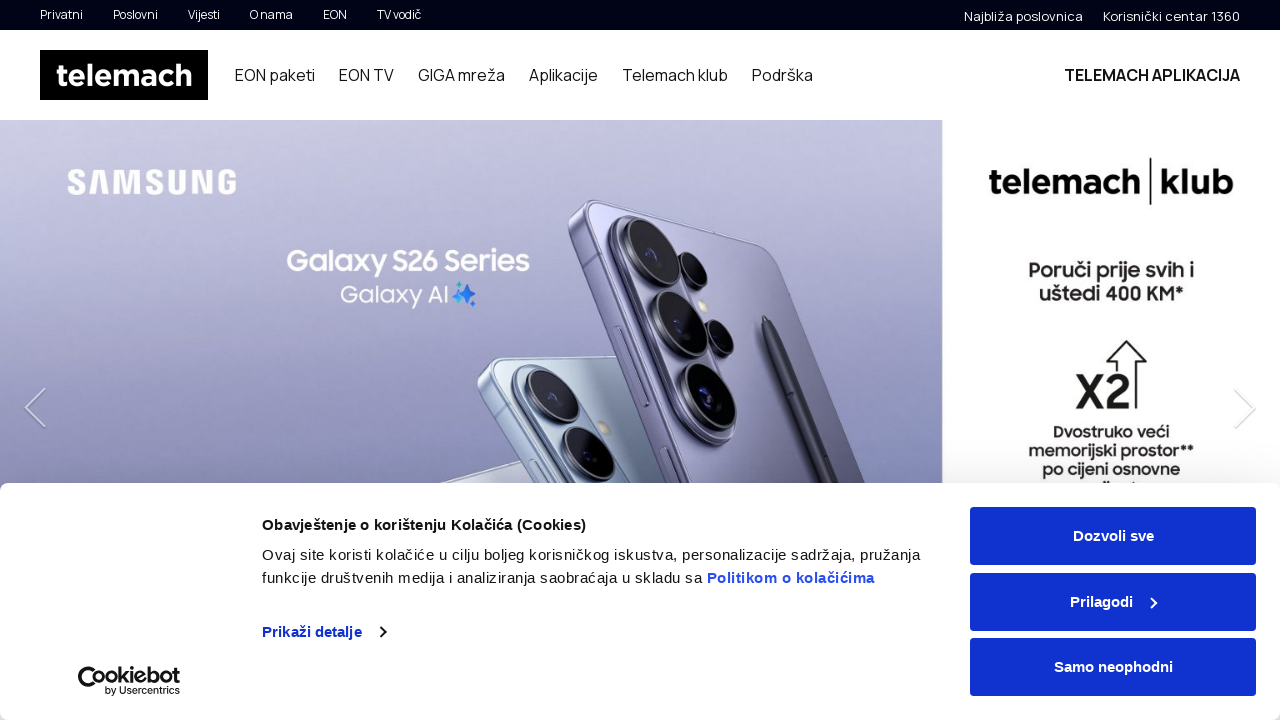

Clicked on EON Paketi button in navigation at (275, 75) on #siteHeader > div.container > div > div > nav > ul > li:nth-child(1) > a
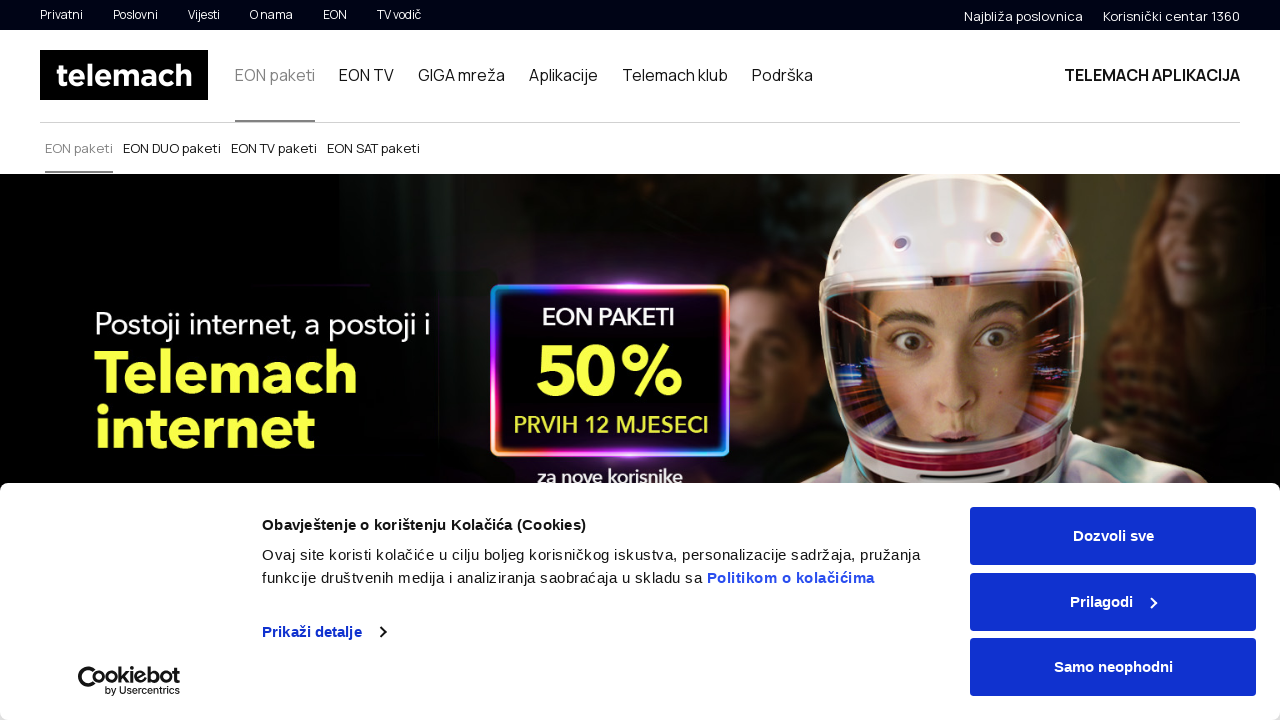

Waited 3 seconds for page to load
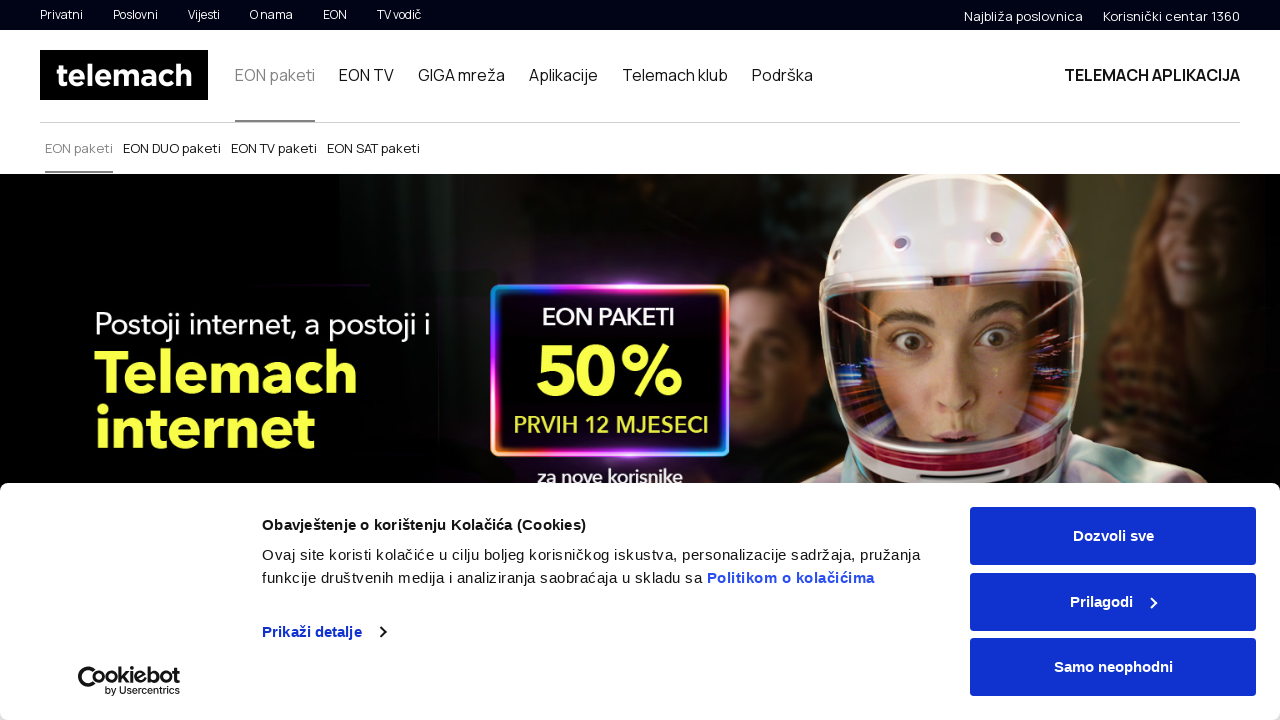

Scrolled down 300px to see packages
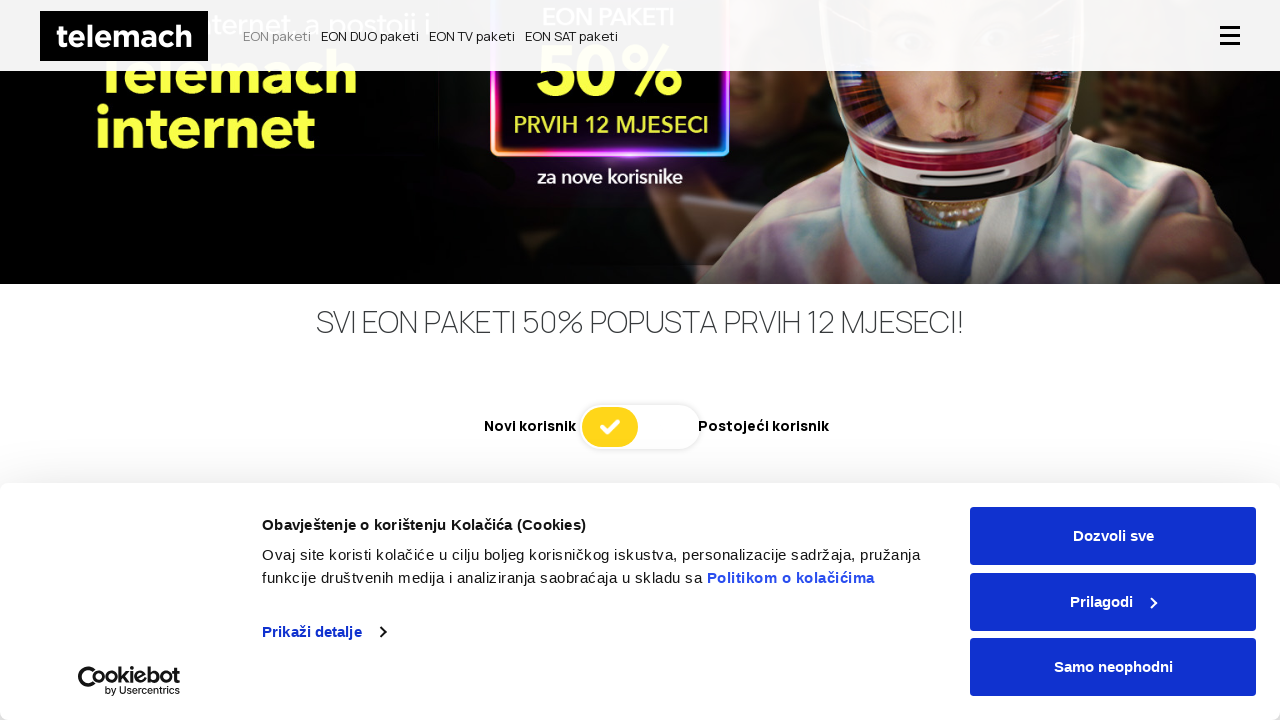

Waited 2 seconds after first scroll
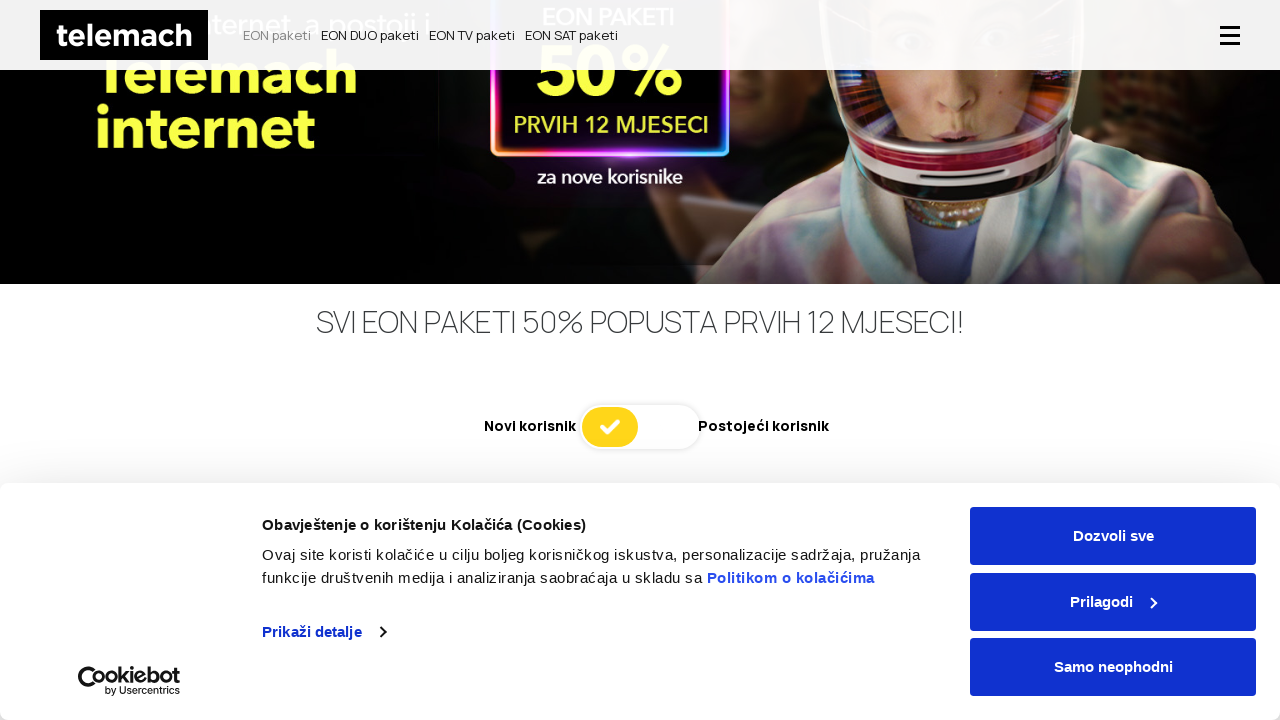

Scrolled down further to view more packages
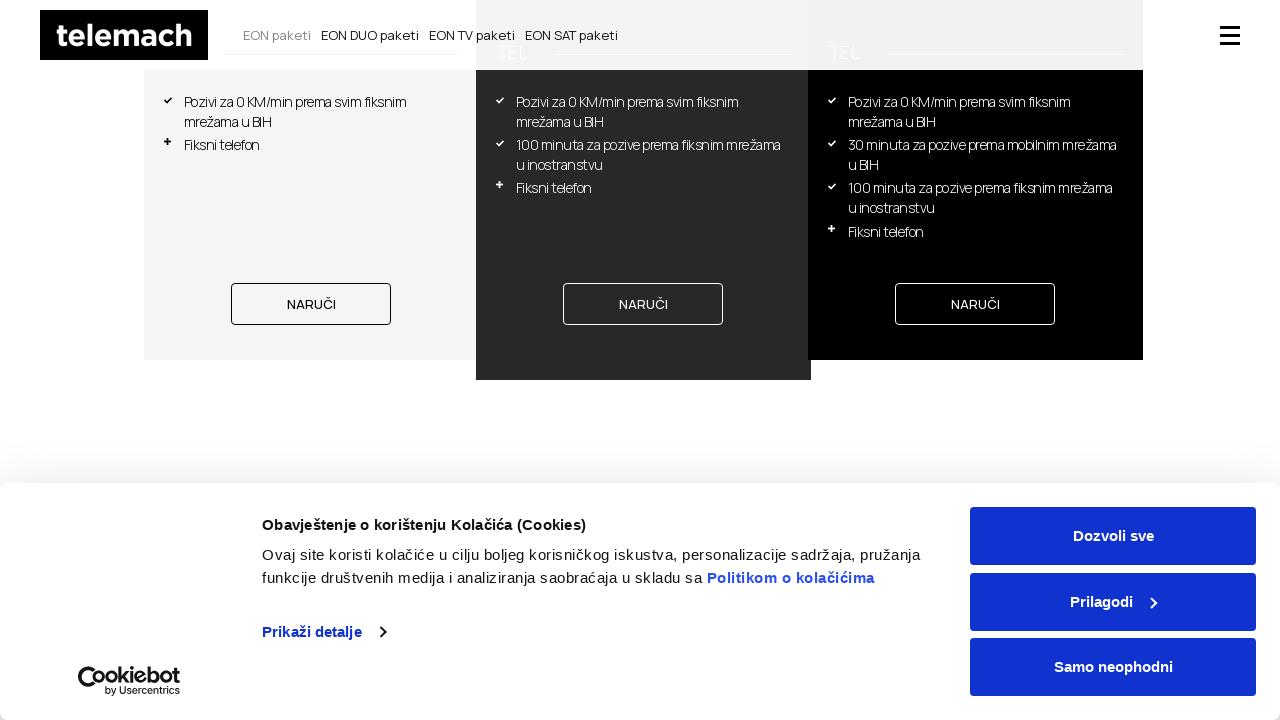

Waited 2 seconds after second scroll
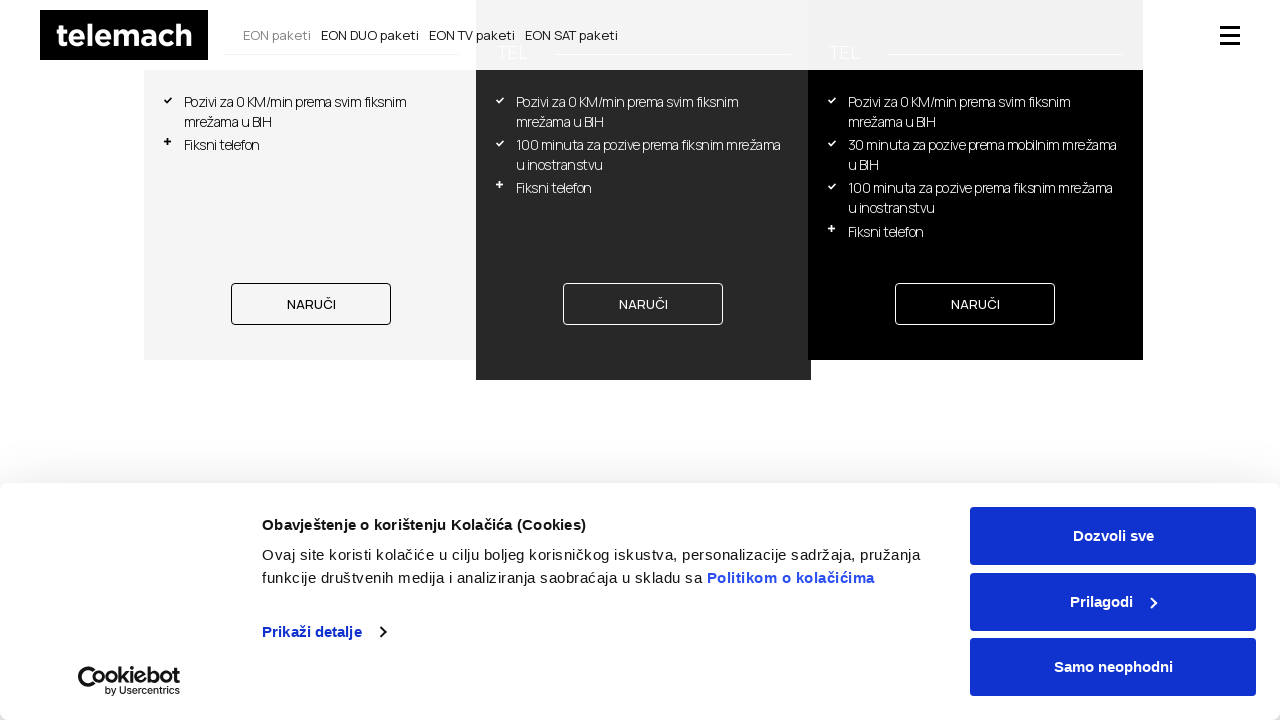

Clicked order button for selected EON package at (643, 304) on body > div.page-wrap > section.eon-vertical-packages.js-eon-vertical-packages.js
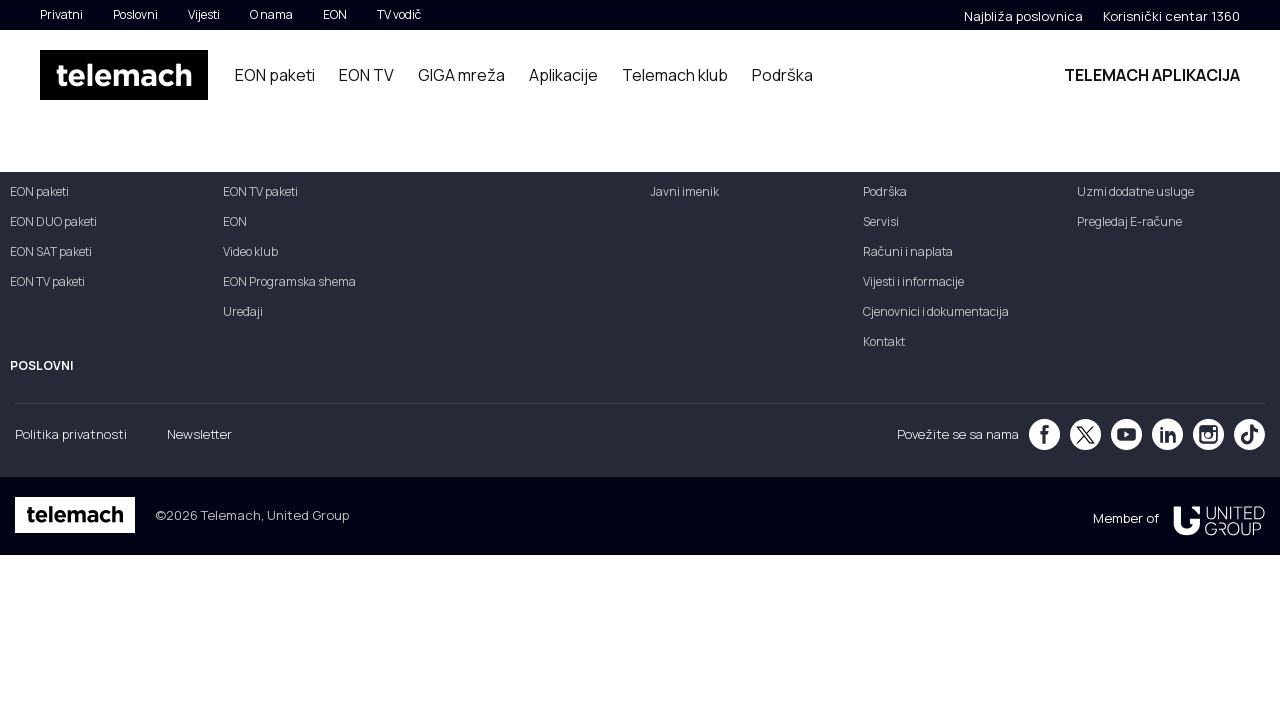

Waited 3 seconds for order form to load
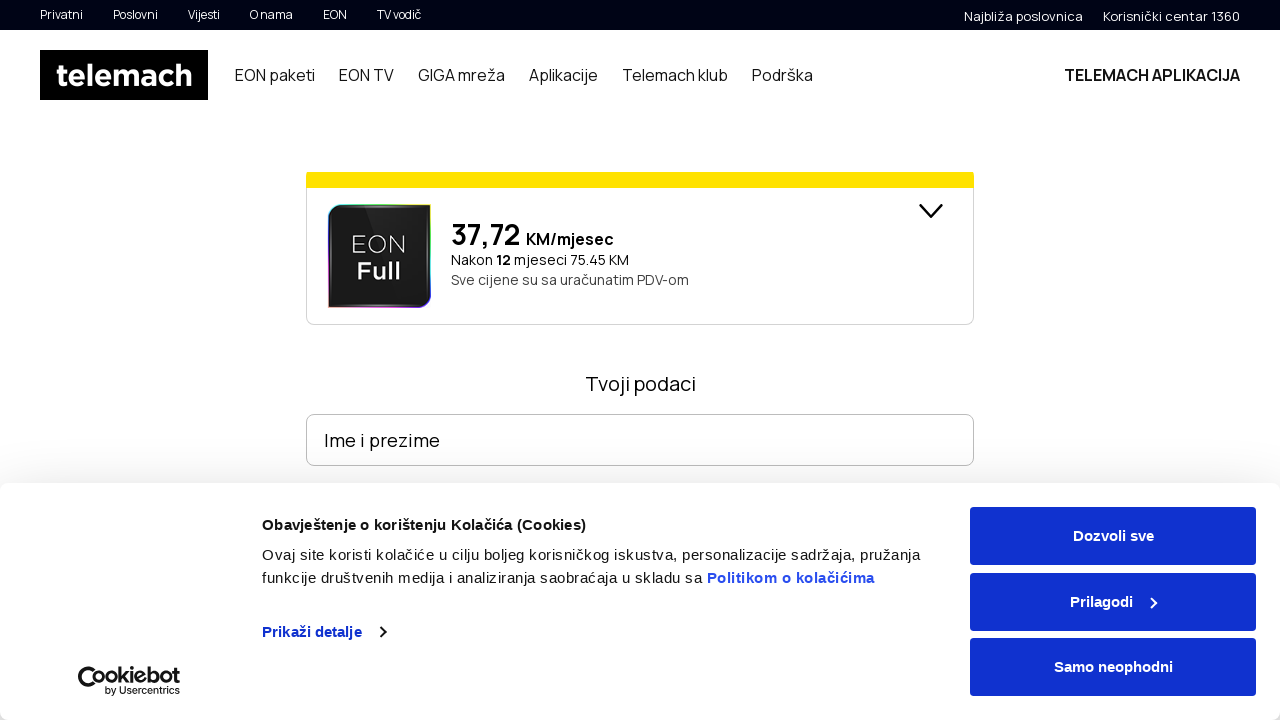

Filled in name field with 'Marko Markovic' on #content > section > div > div.package-container > div.form-wrapper > form > div
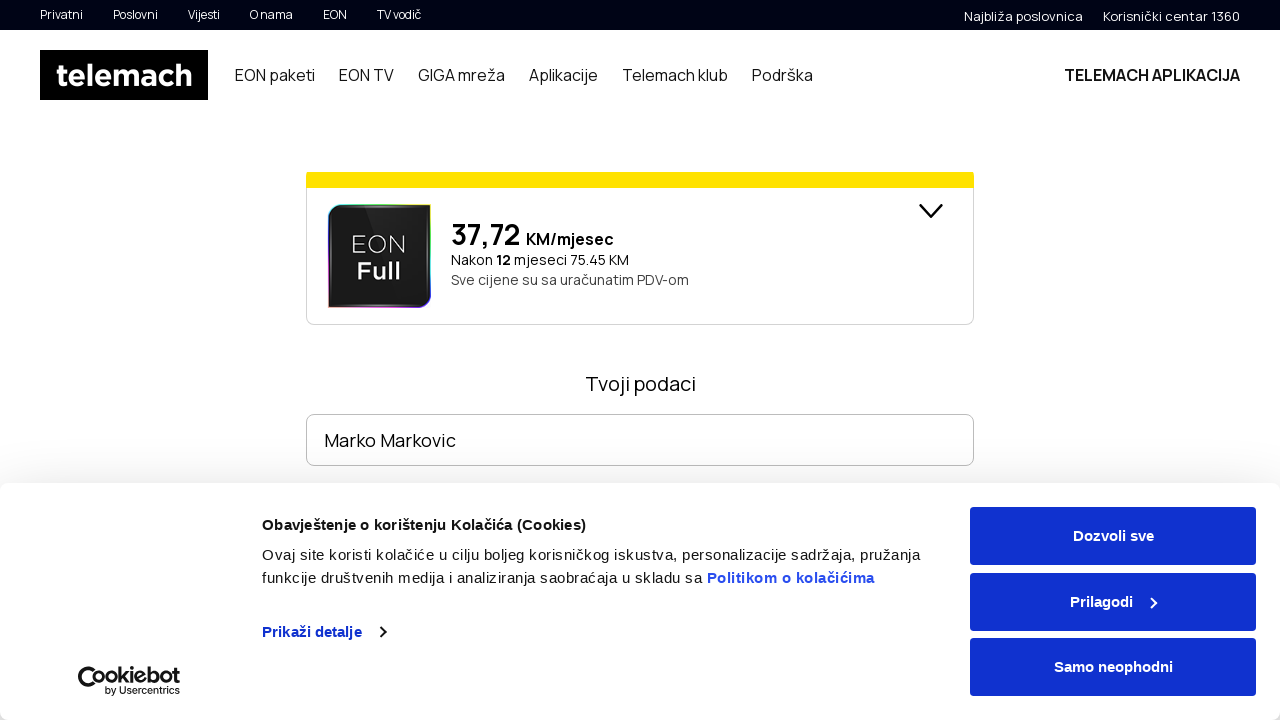

Waited 1 second after filling name field
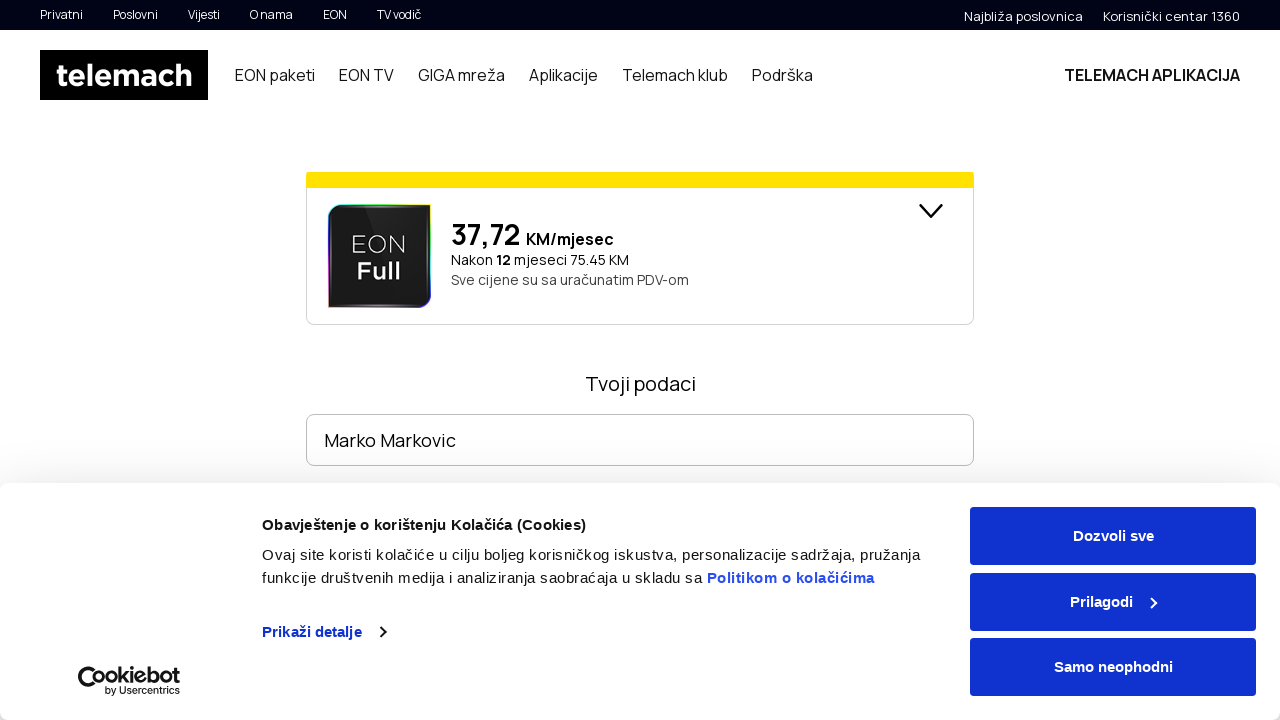

Filled in phone field with '061 555 444' on #content > section > div > div.package-container > div.form-wrapper > form > div
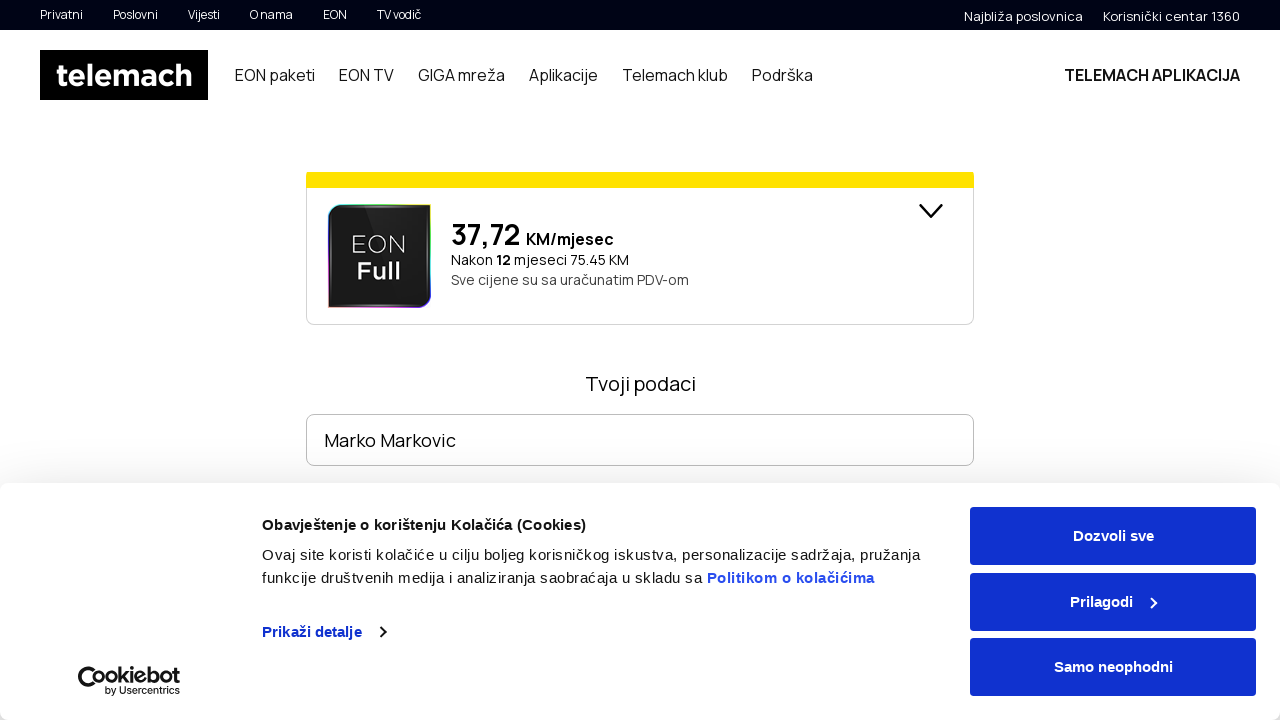

Waited 1 second after filling phone field
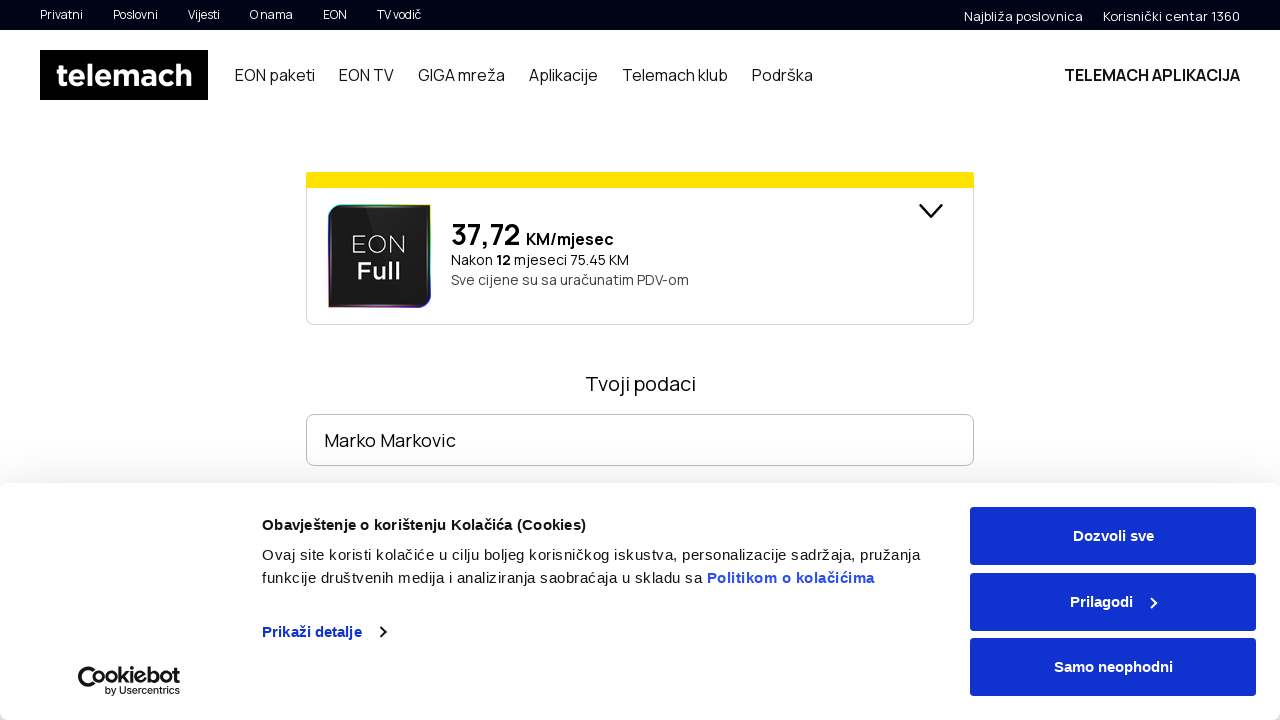

Filled in email field with 'marko.markovic@example.com' on #content > section > div > div.package-container > div.form-wrapper > form > div
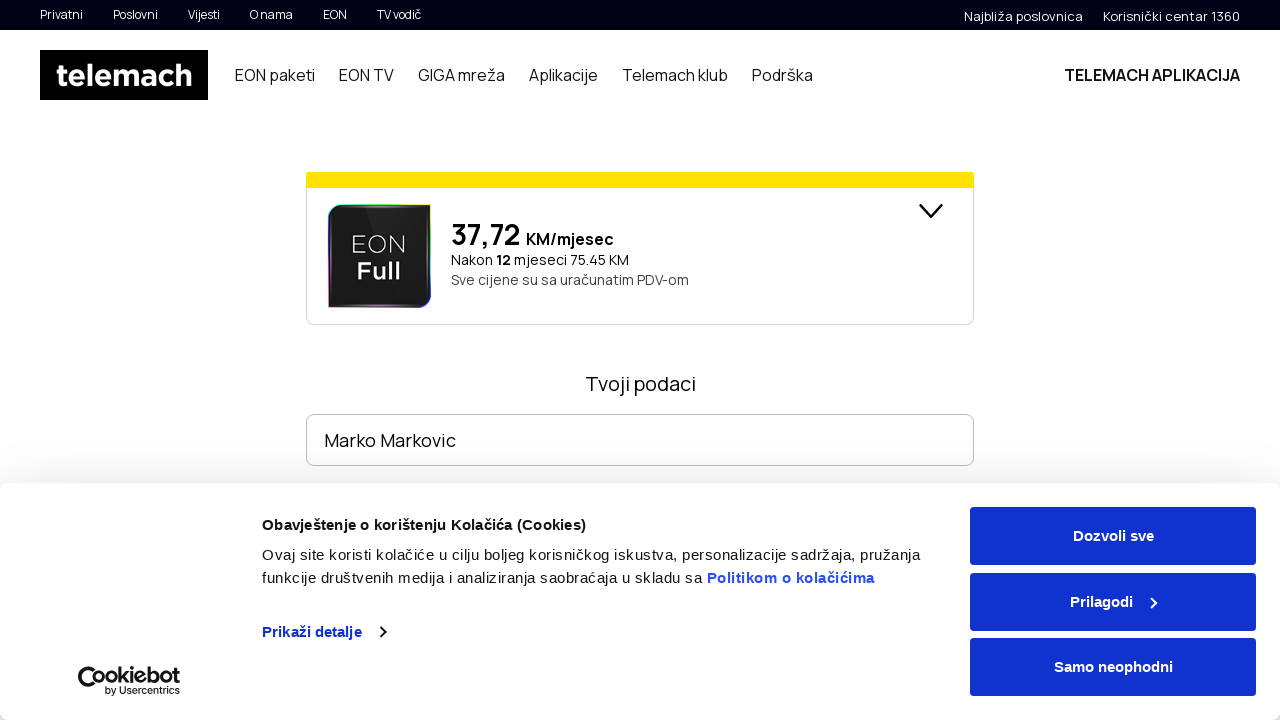

Waited 1 second after filling email field
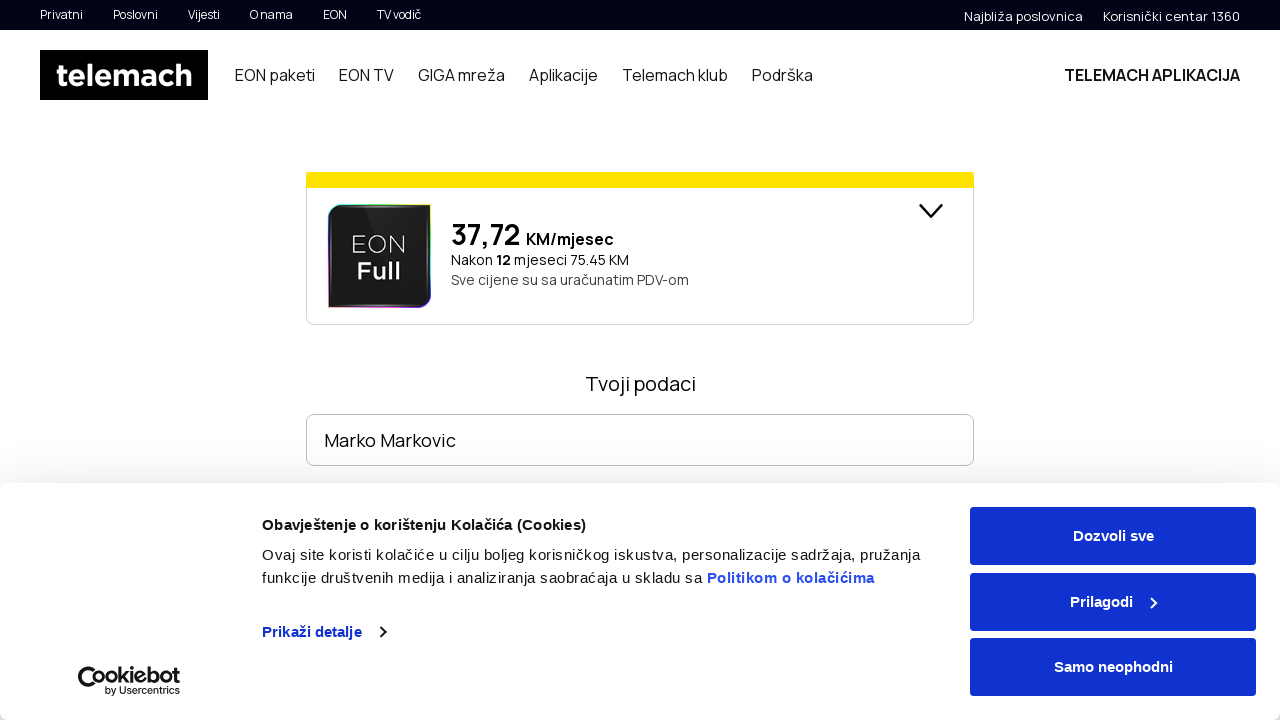

Scrolled down 300px to see consent checkboxes
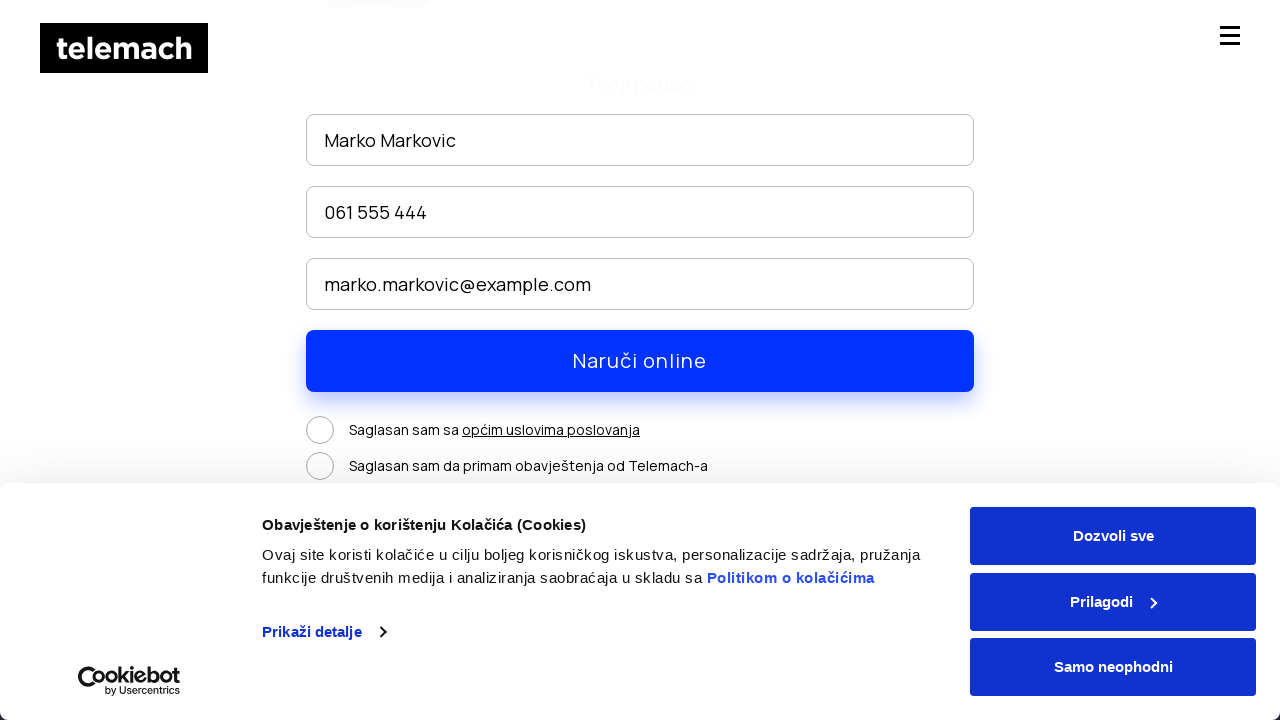

Waited 2 seconds after scrolling to consent section
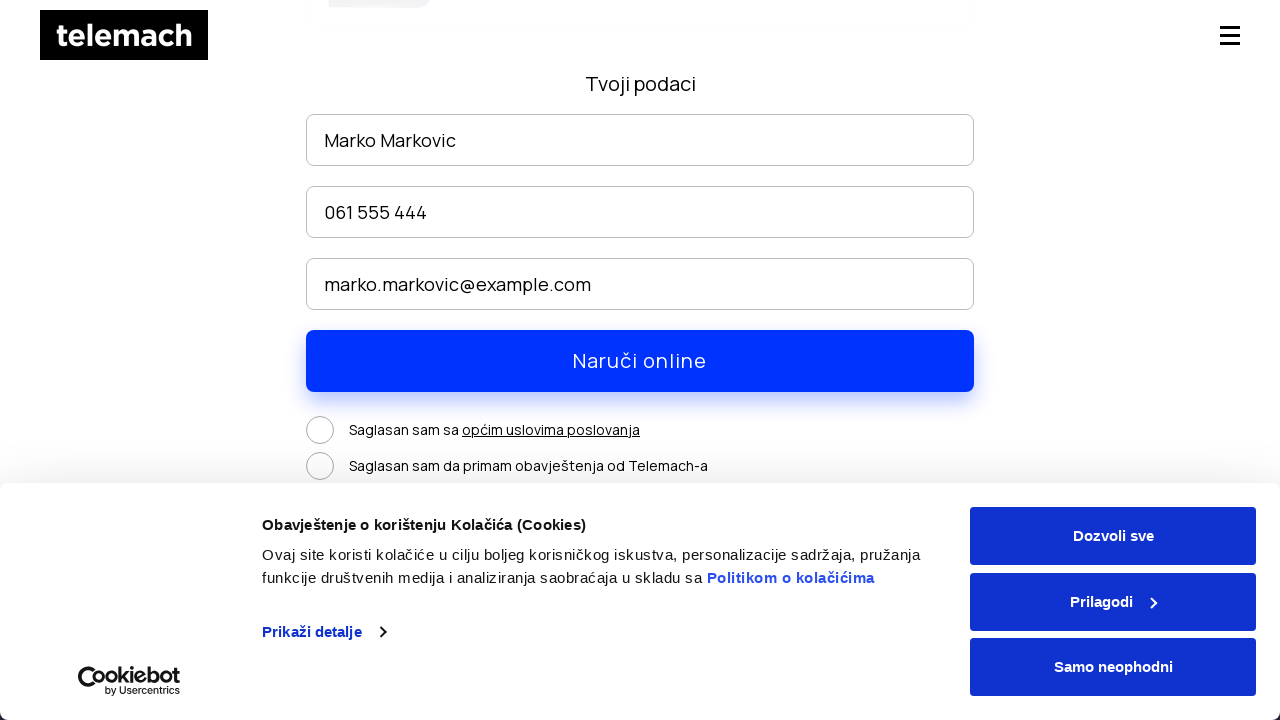

Clicked first consent checkbox at (320, 430) on #content > section > div > div.package-container > div.form-wrapper > form > div
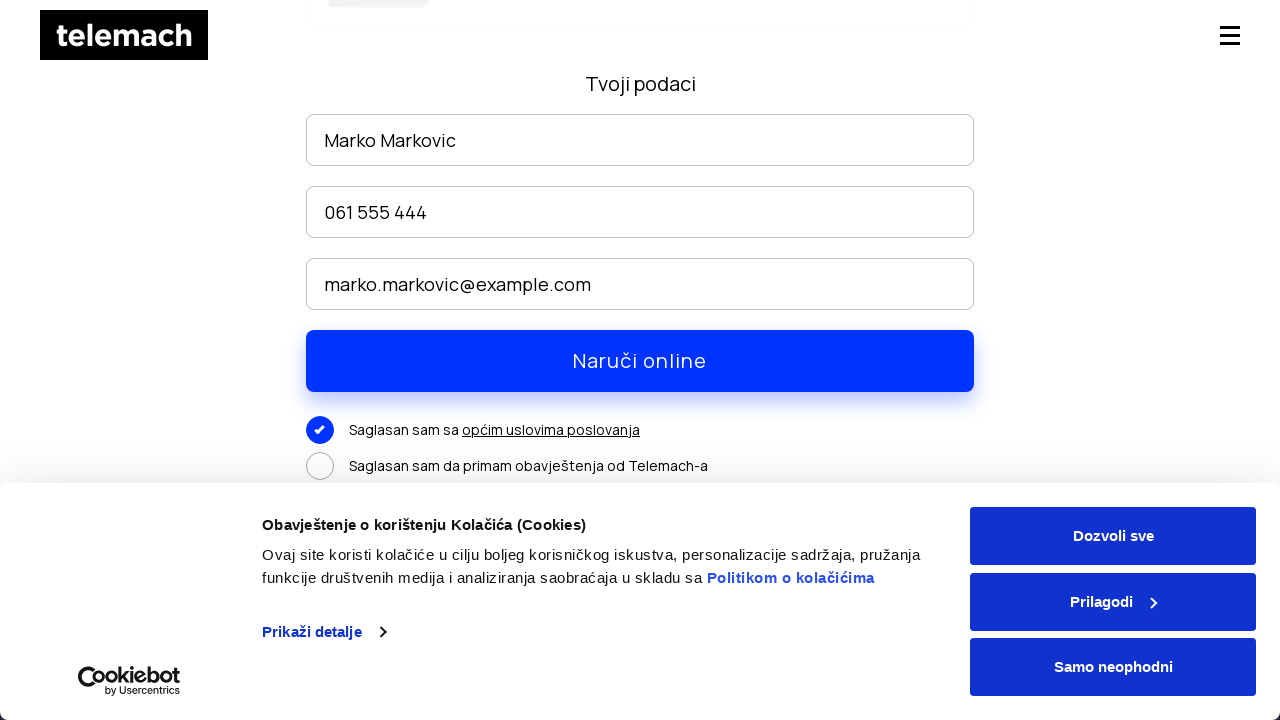

Waited 2 seconds after clicking first consent checkbox
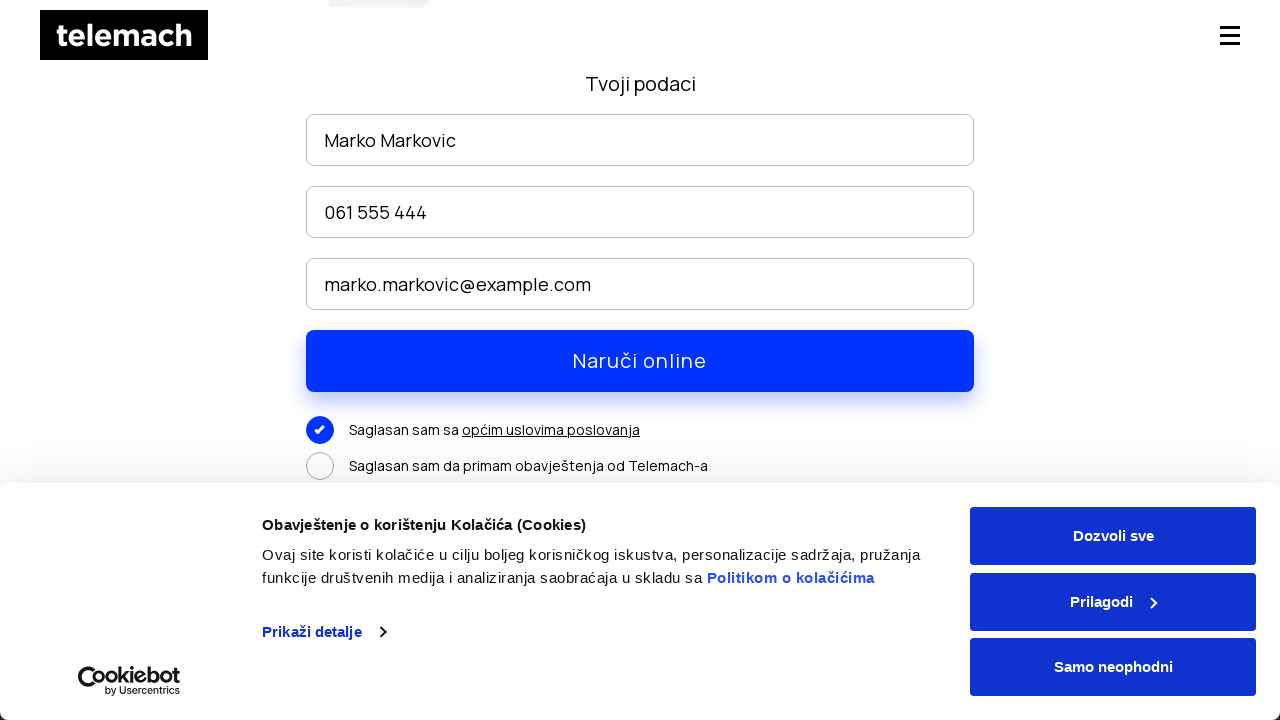

Clicked second consent checkbox at (320, 466) on #content > section > div > div.package-container > div.form-wrapper > form > div
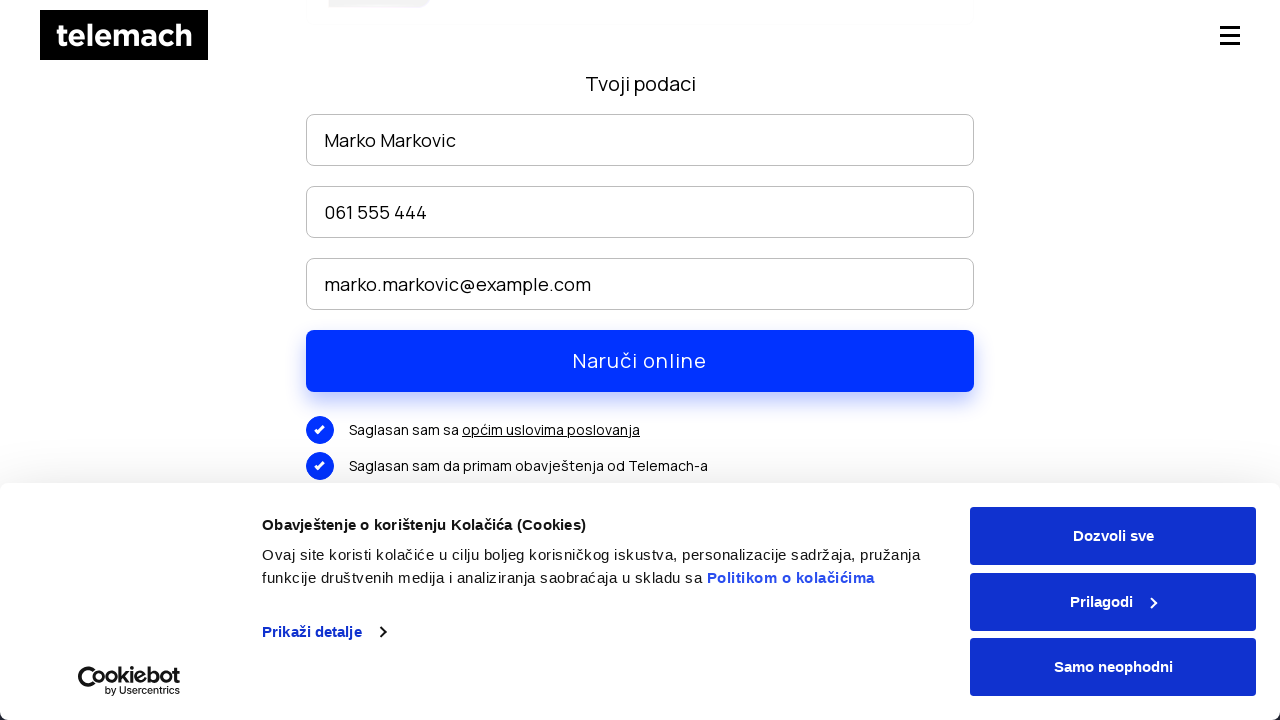

Waited 2 seconds after clicking second consent checkbox
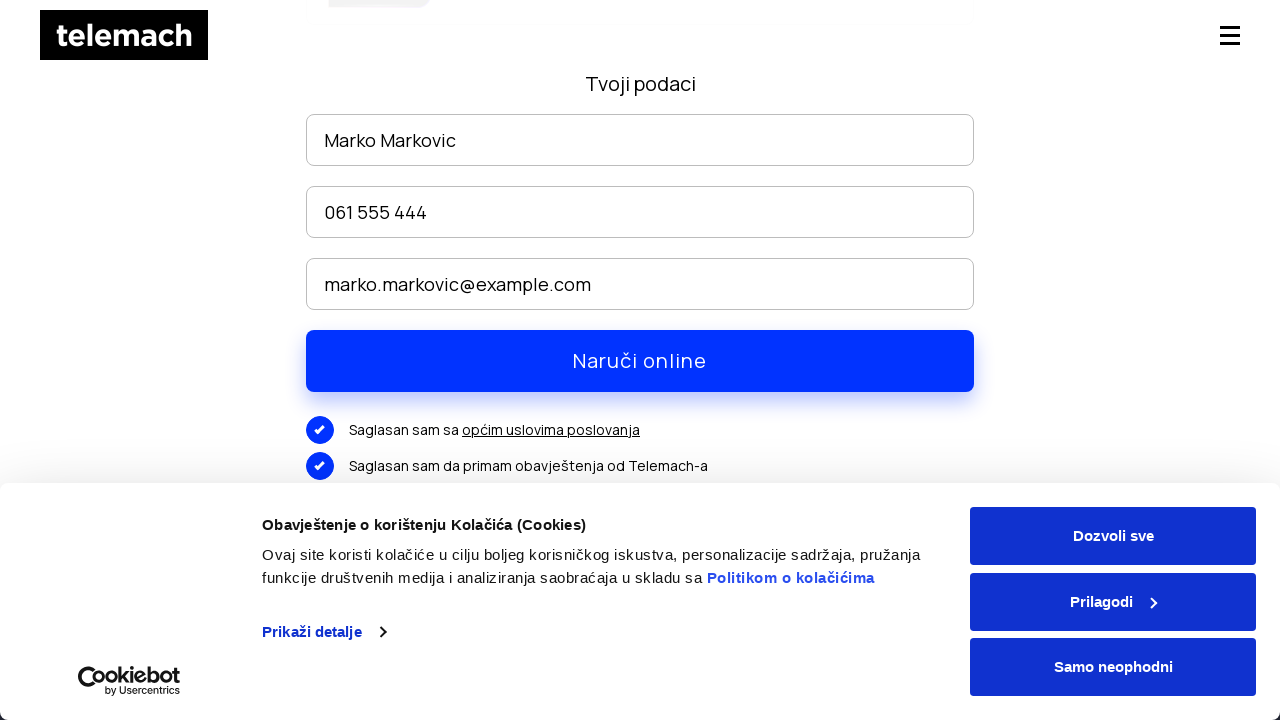

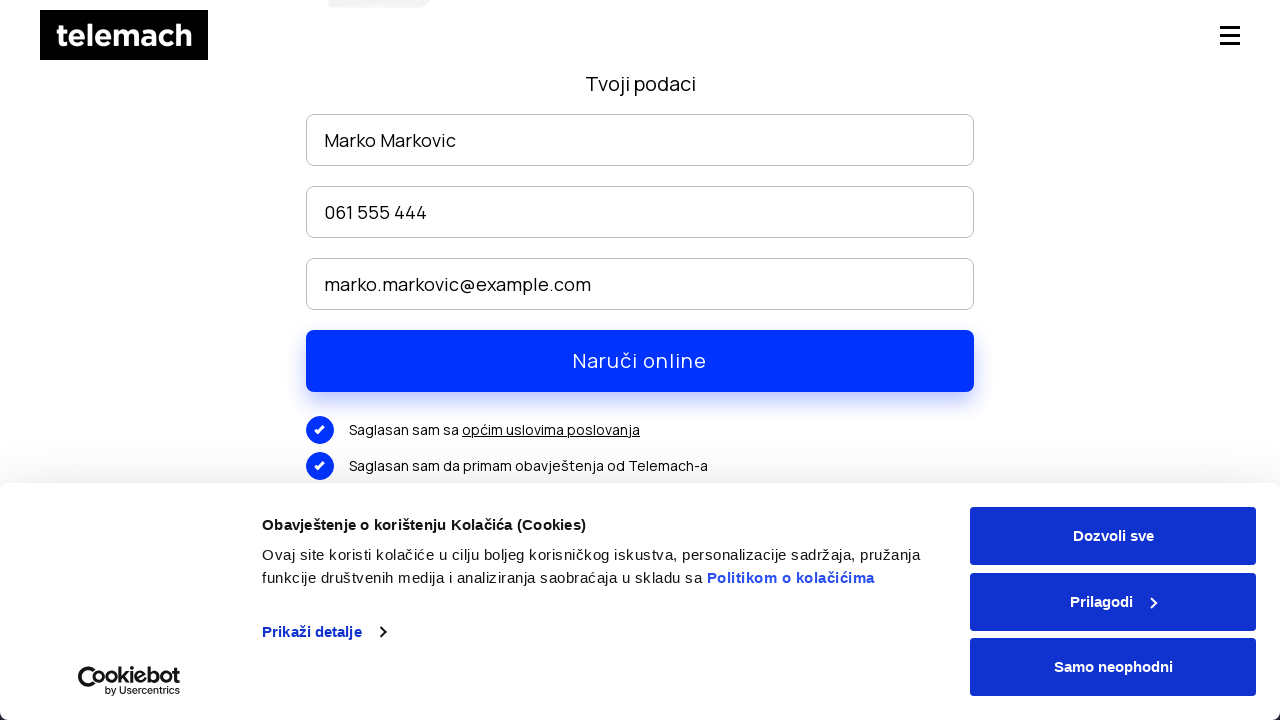